Clicks on the do more button and verifies navigation to the learn section

Starting URL: https://neuronpedia.org/gemma-scope#main

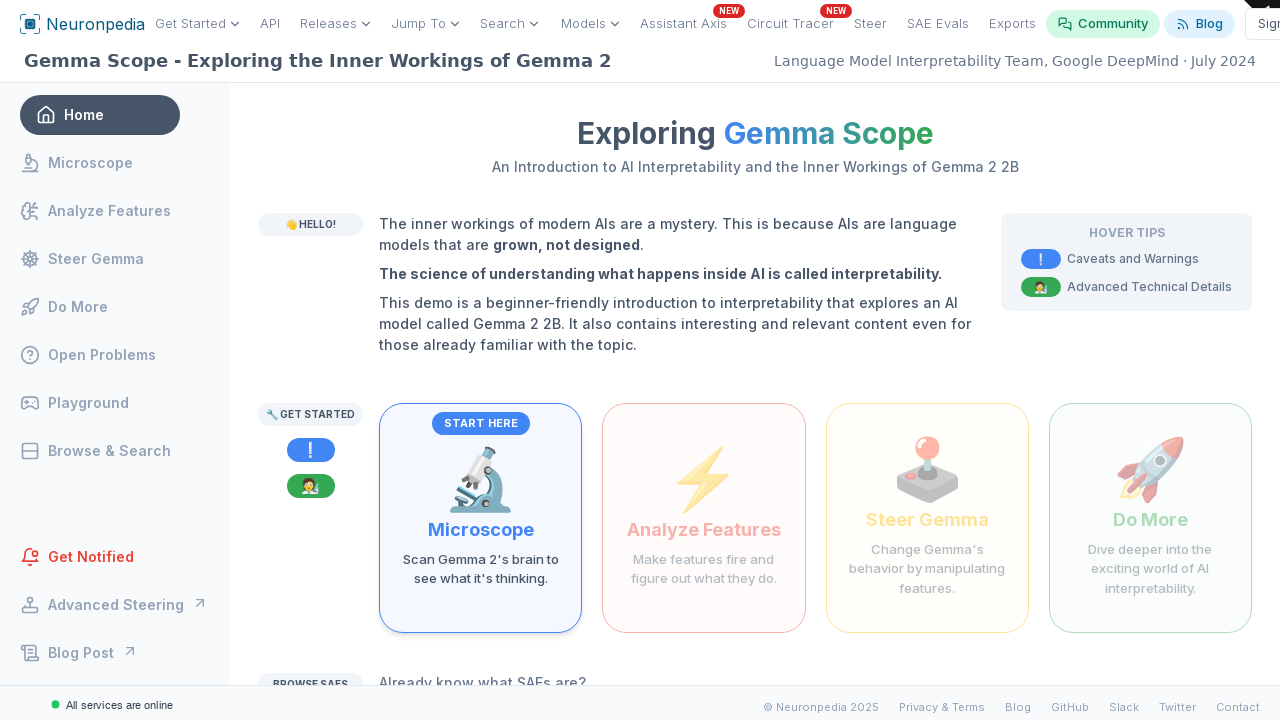

Clicked 'Dive deeper into the exciting world of AI interpretability' button at (1150, 569) on internal:text="Dive deeper into the exciting world of AI interpretability"i
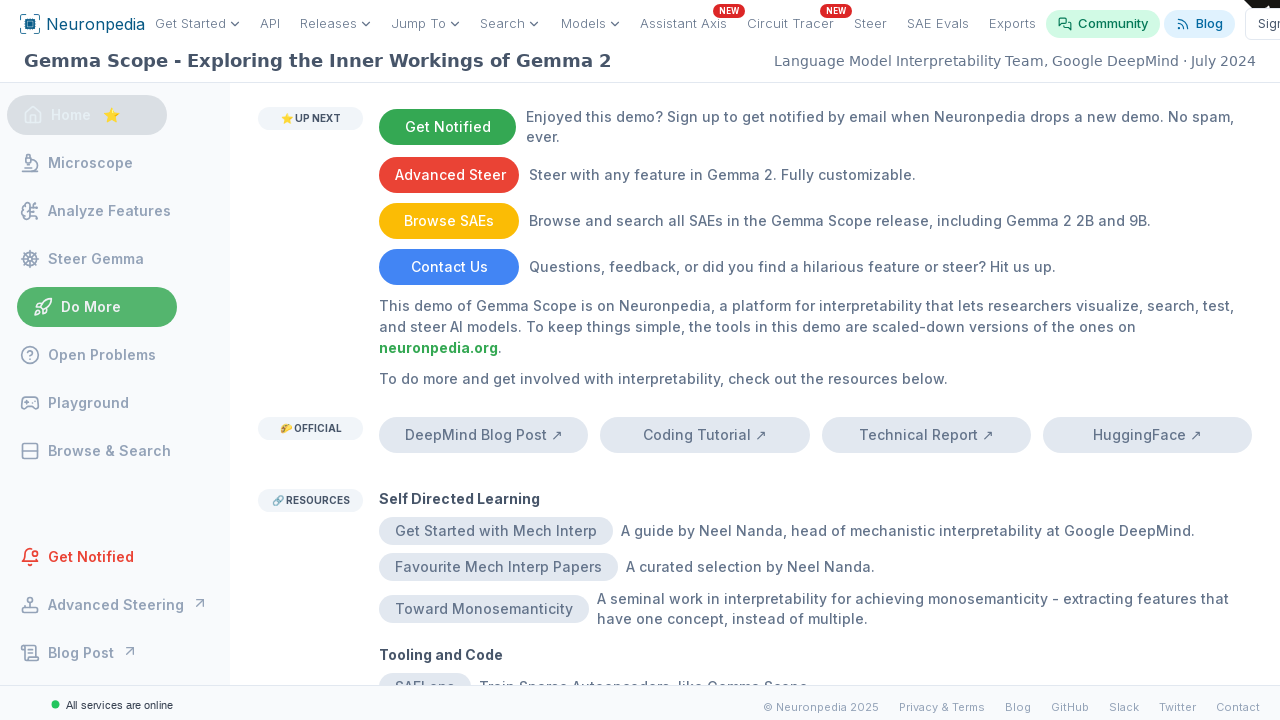

Verified navigation to learn section at https://www.neuronpedia.org/gemma-scope#learn
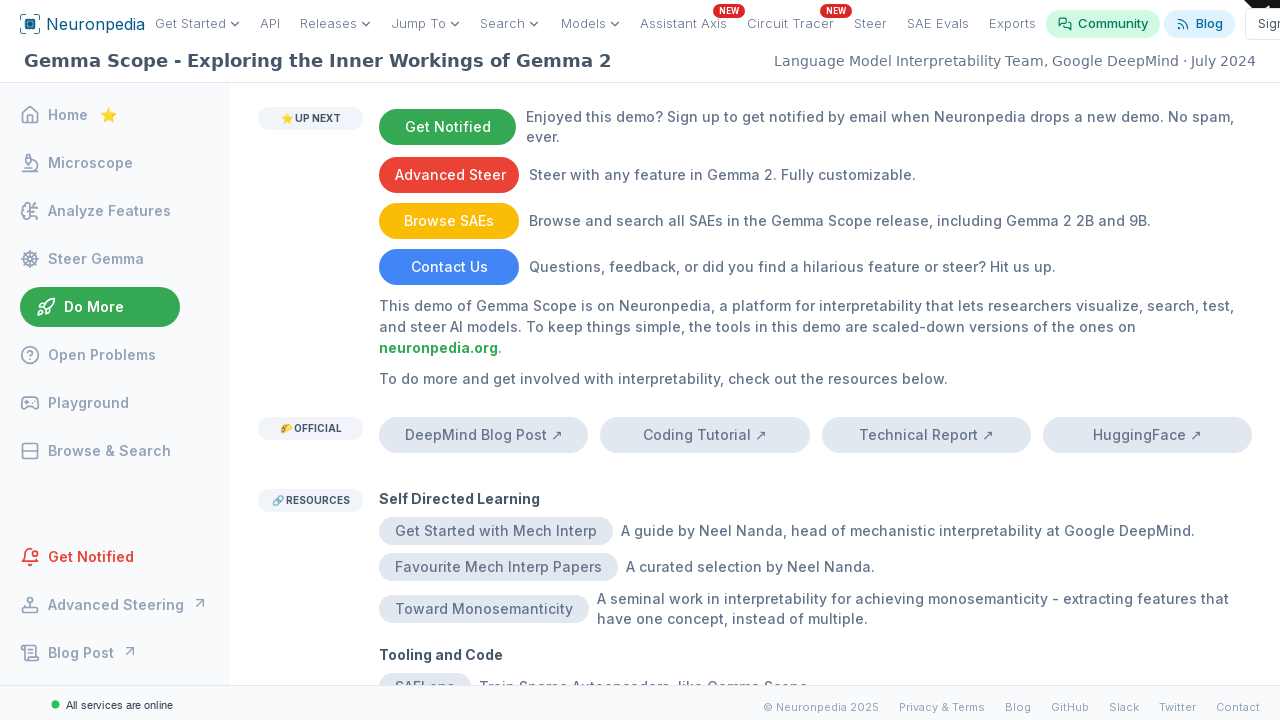

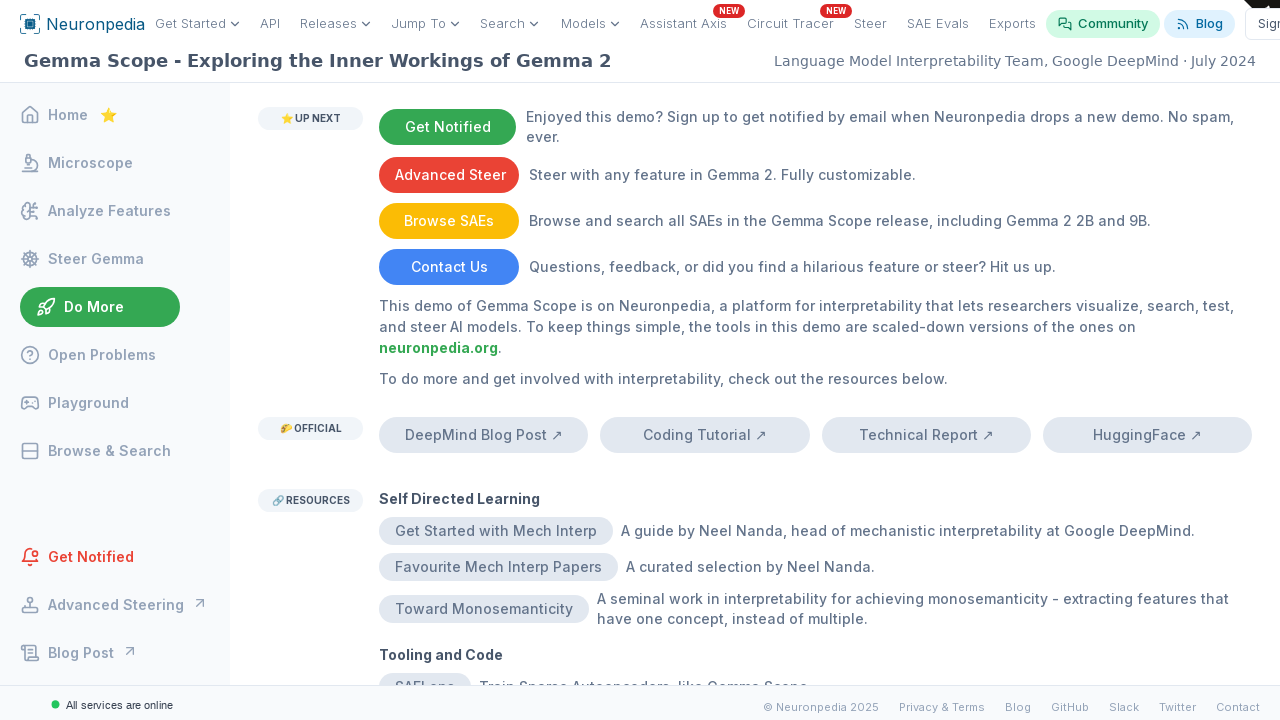